Tests the selectable list functionality by clicking on each item in a vertical list and verifying that the item's state changes (class attribute updates) after being clicked

Starting URL: https://demoqa.com/selectable

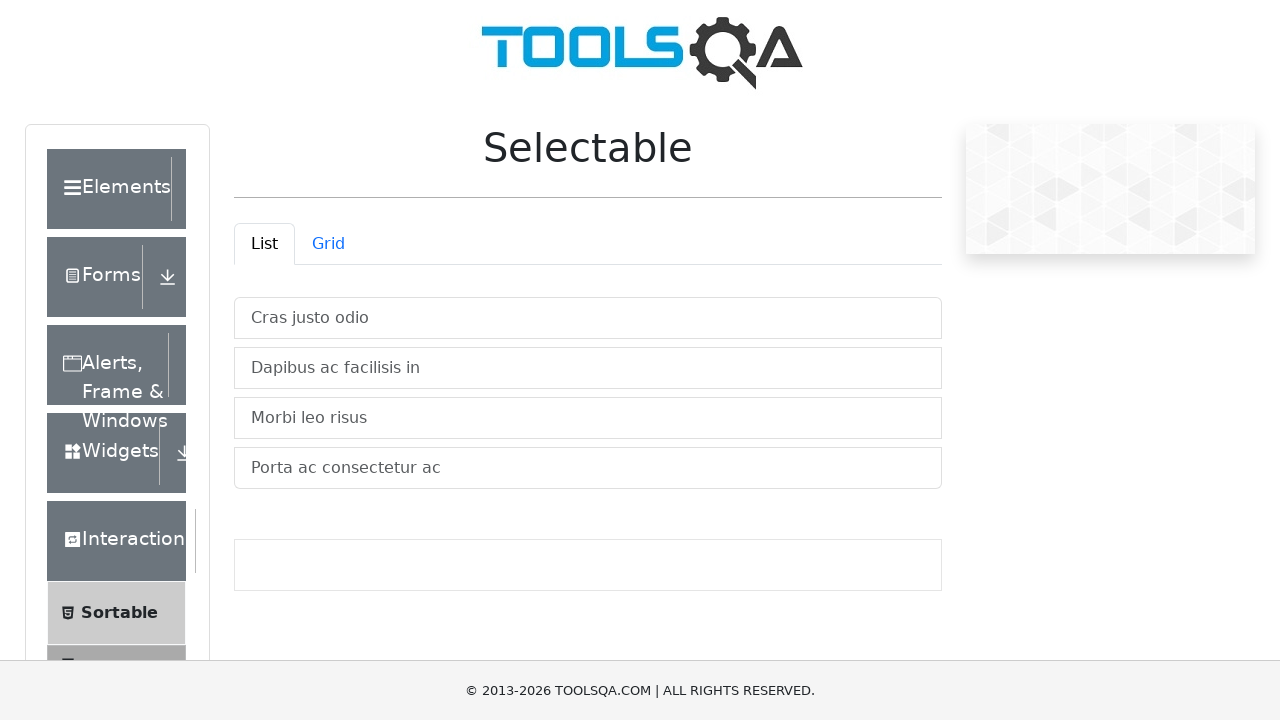

Waited for selectable list to load
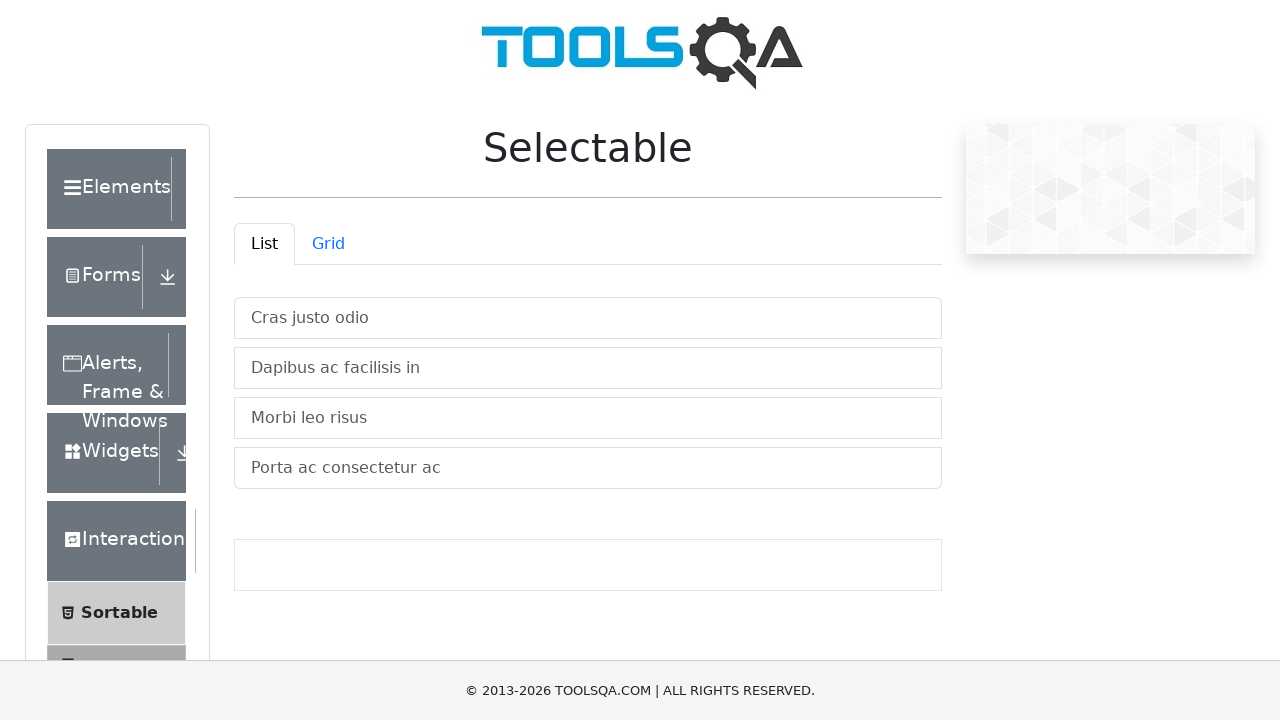

Located all list items in vertical container
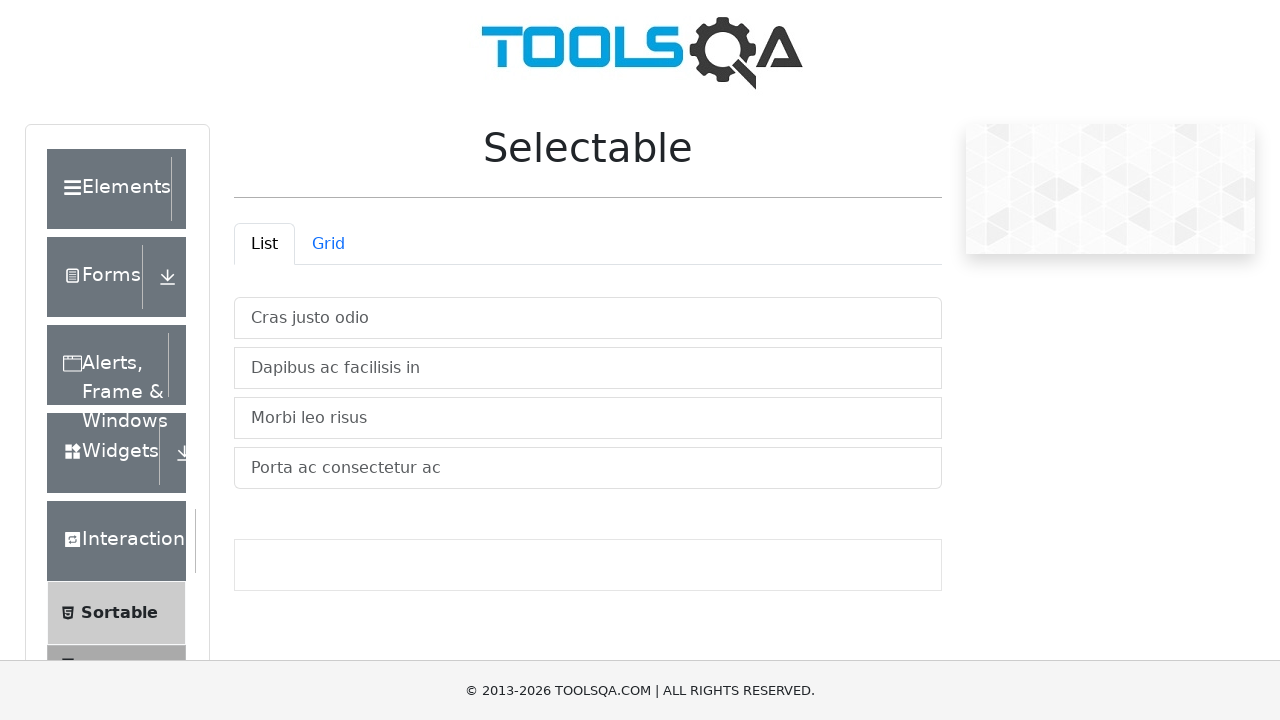

Found 4 list items
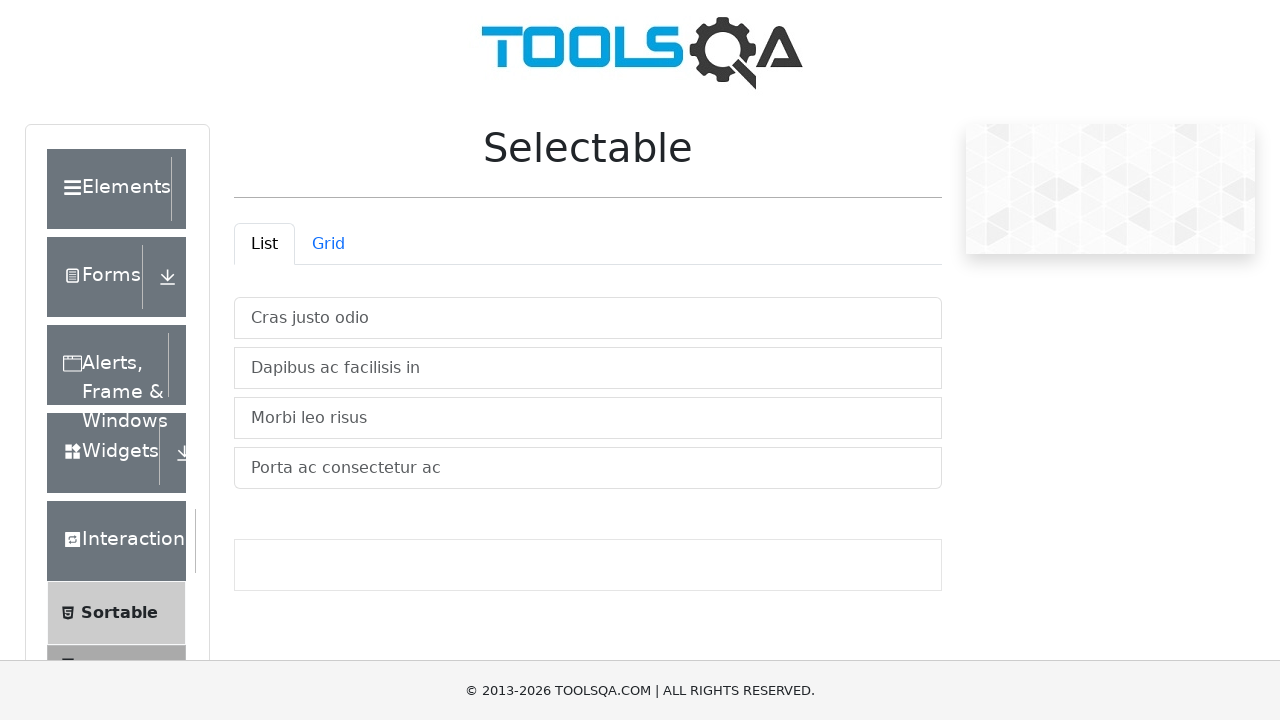

Retrieved class attribute before clicking item 1: 'mt-2 list-group-item list-group-item-action'
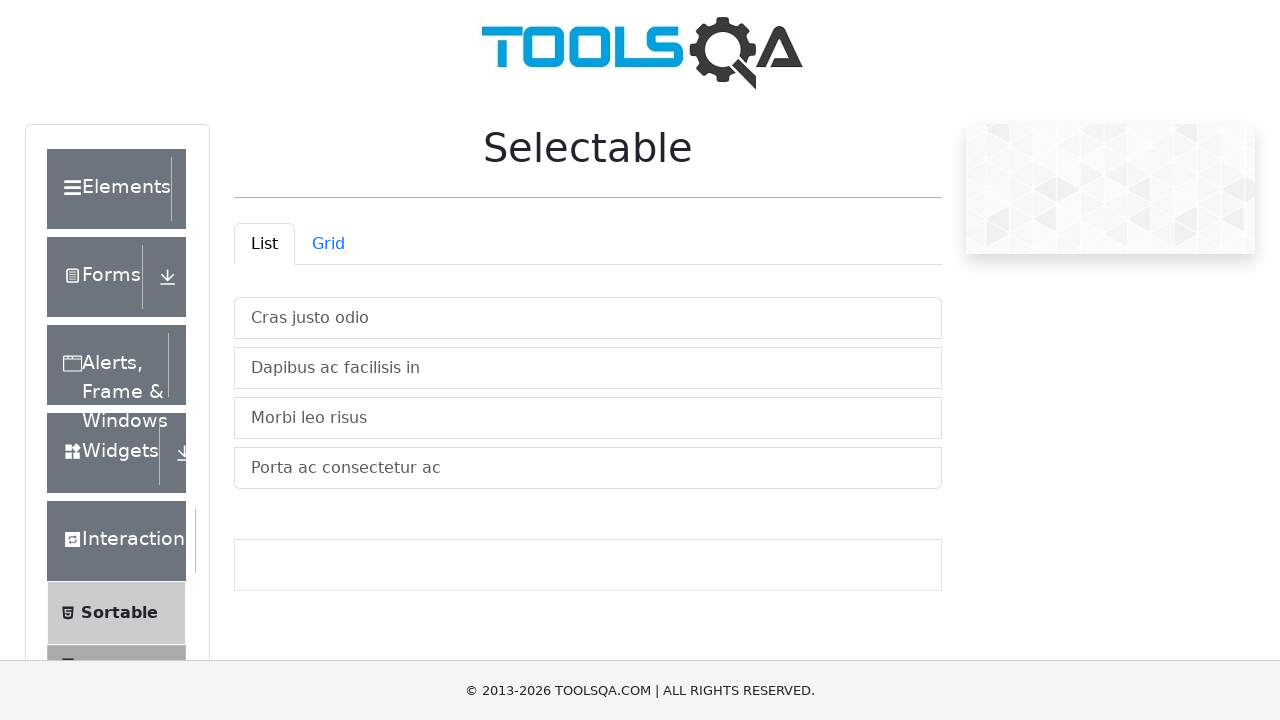

Clicked list item 1 at (588, 318) on #verticalListContainer > li >> nth=0
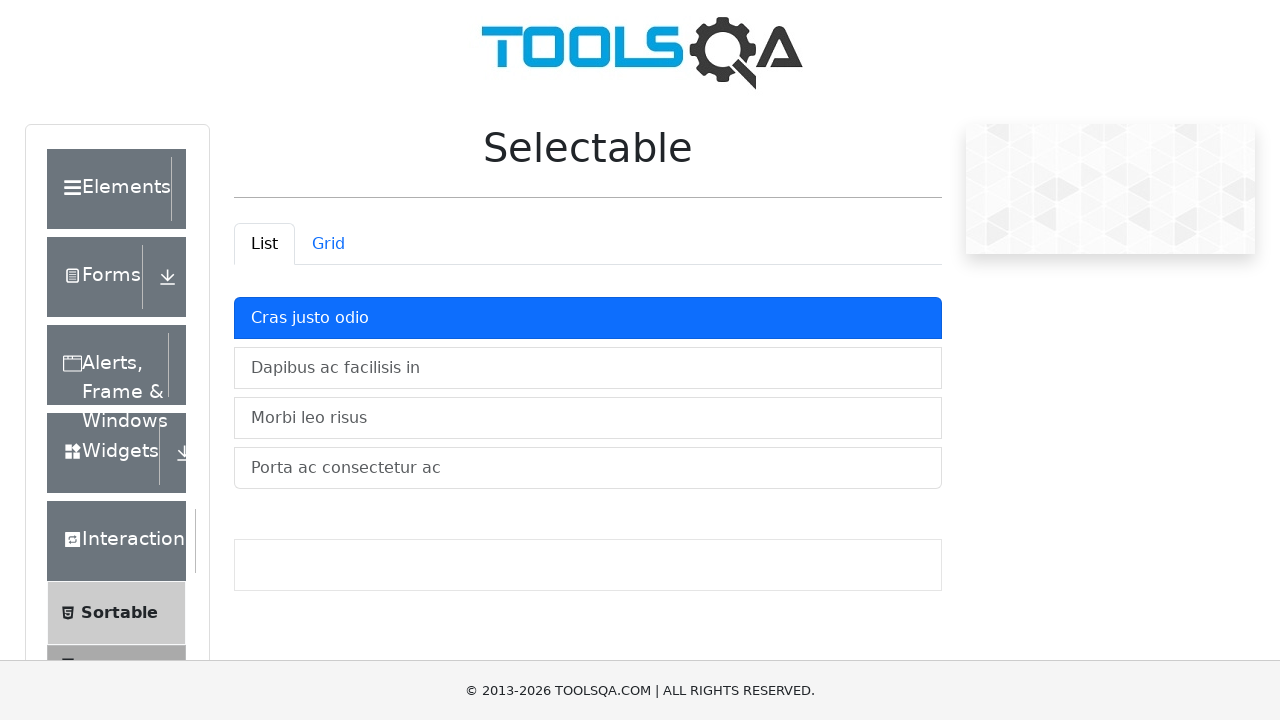

Waited 500ms for state change on item 1
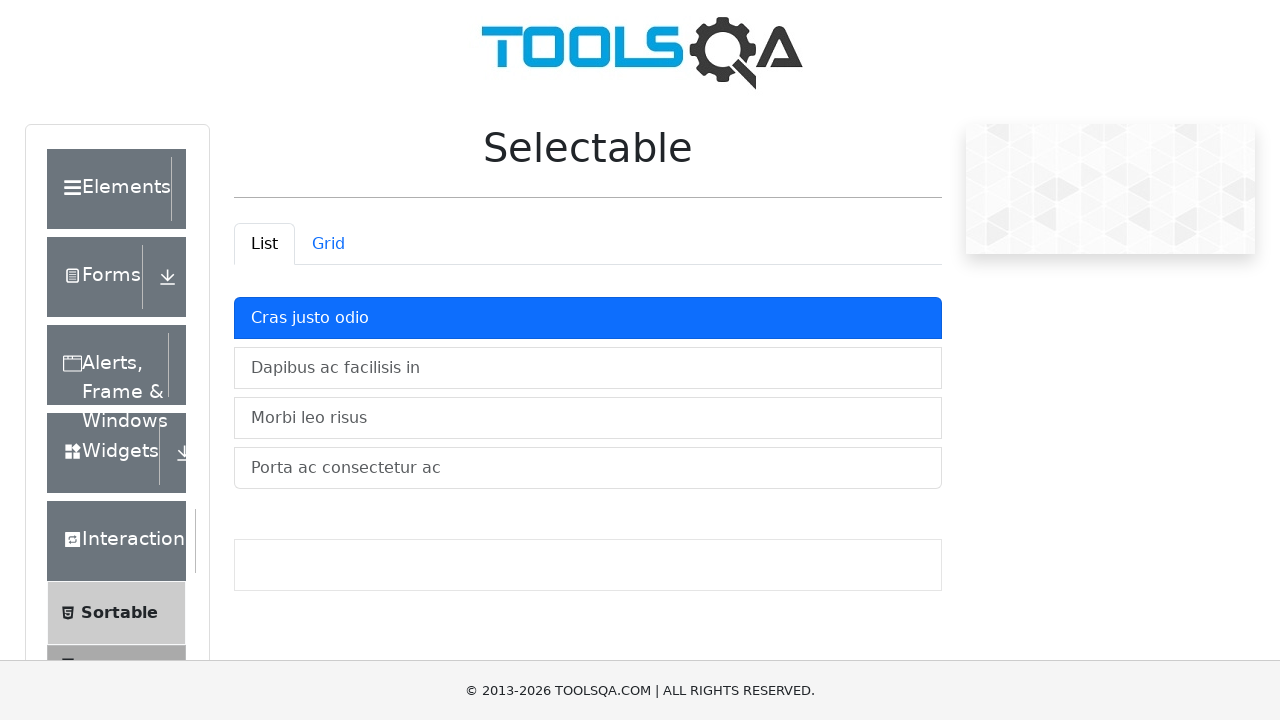

Retrieved class attribute after clicking item 1: 'mt-2 list-group-item active list-group-item-action' (changed from 'mt-2 list-group-item list-group-item-action')
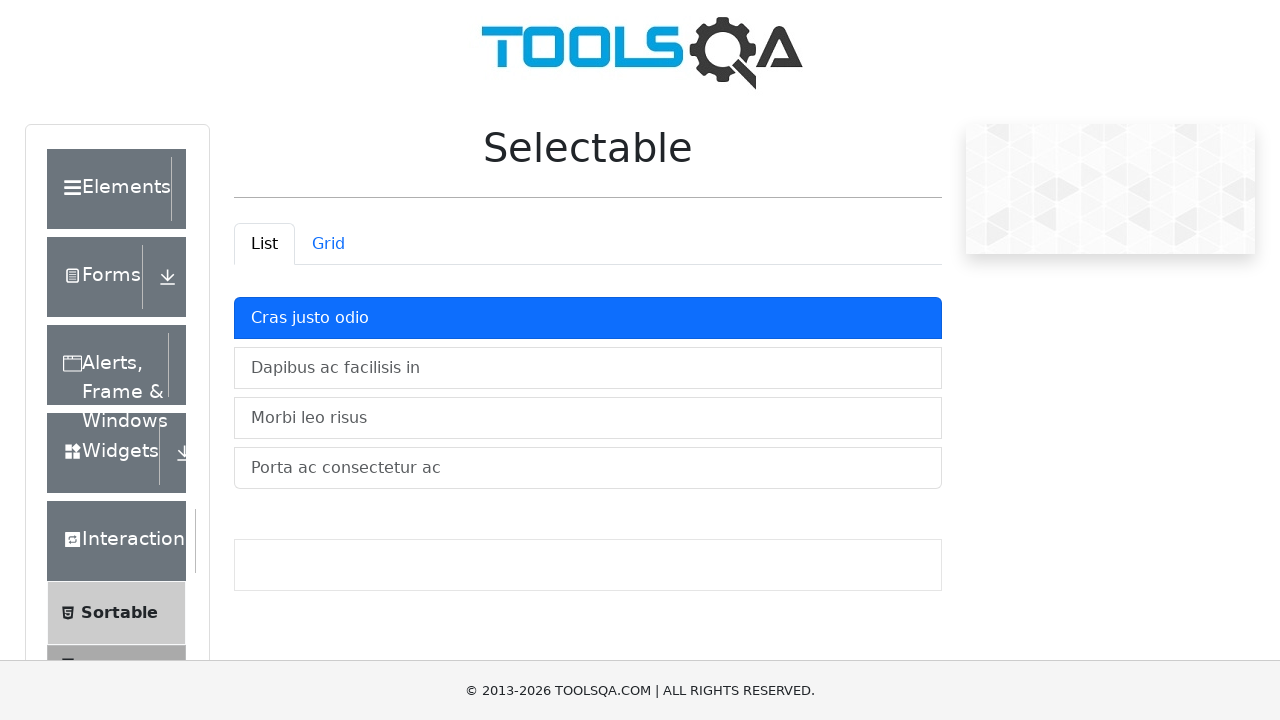

Retrieved class attribute before clicking item 2: 'mt-2 list-group-item list-group-item-action'
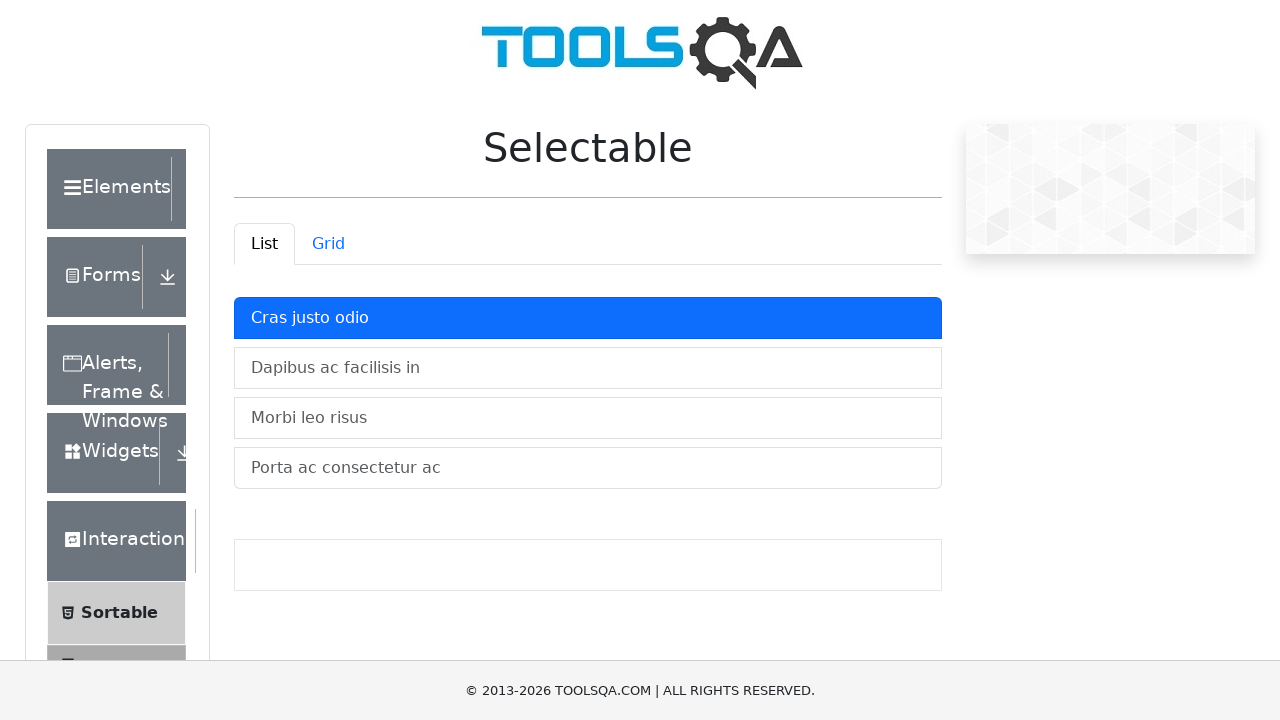

Clicked list item 2 at (588, 368) on #verticalListContainer > li >> nth=1
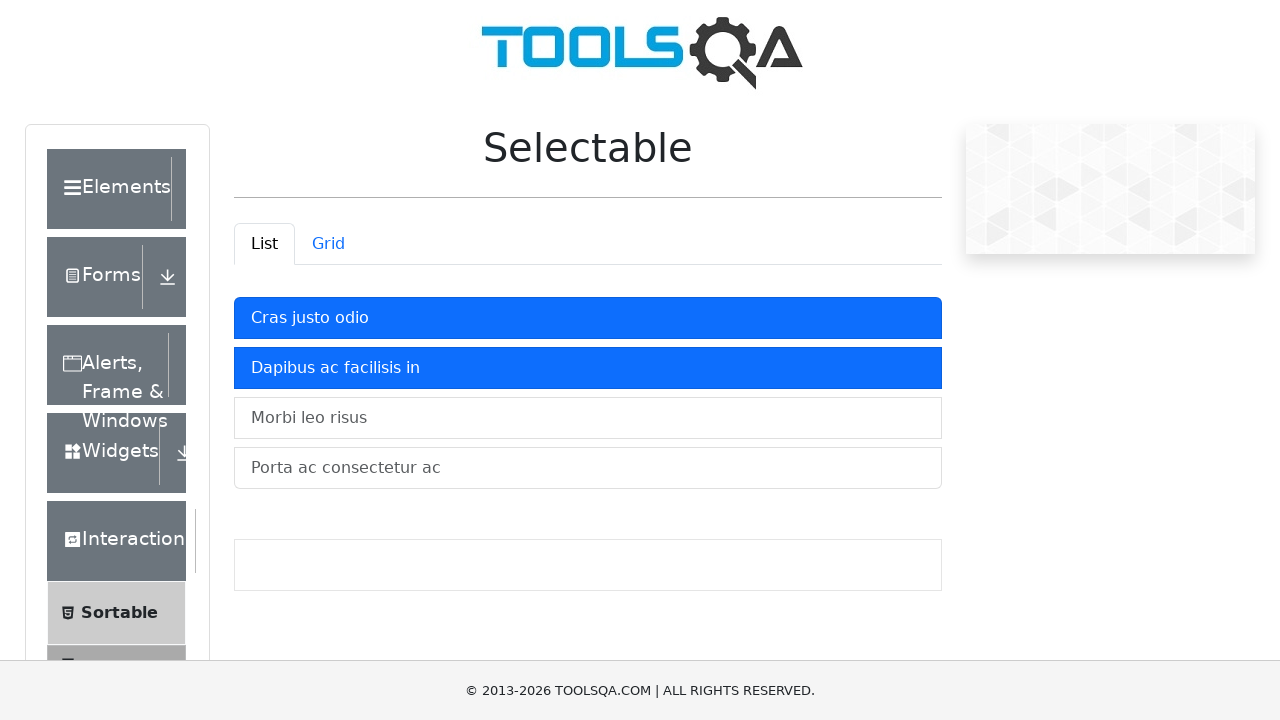

Waited 500ms for state change on item 2
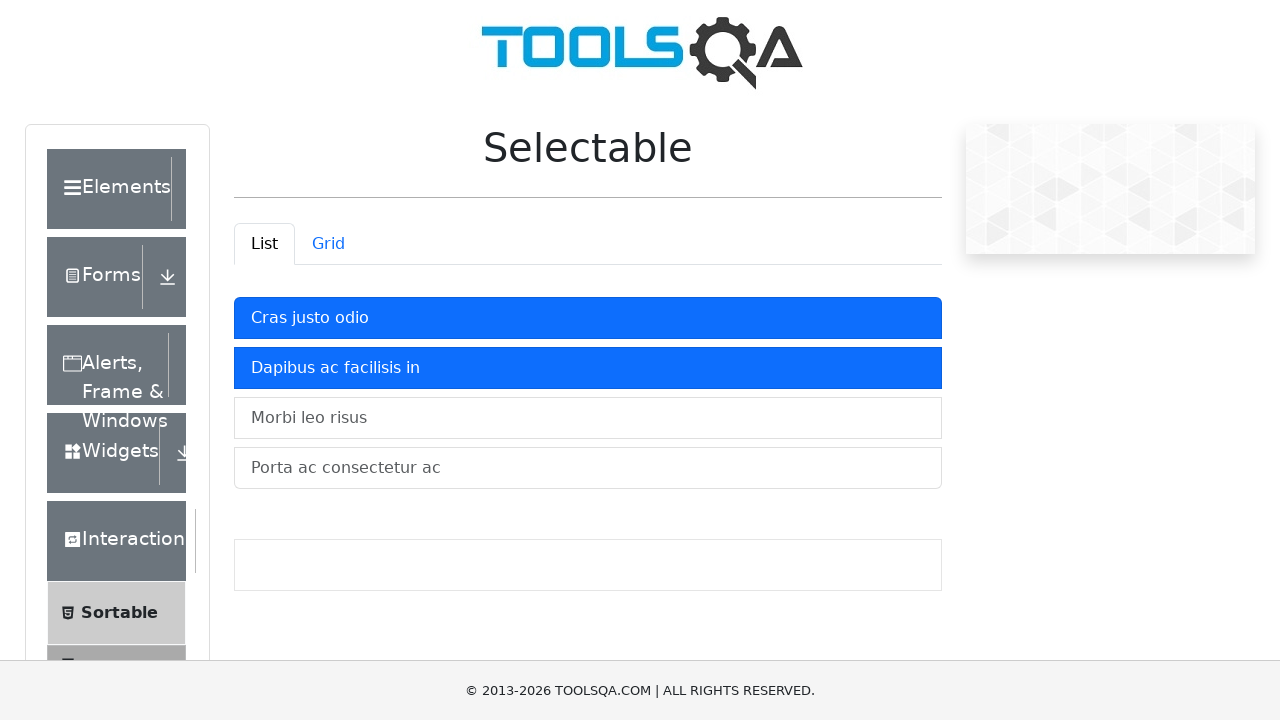

Retrieved class attribute after clicking item 2: 'mt-2 list-group-item active list-group-item-action' (changed from 'mt-2 list-group-item list-group-item-action')
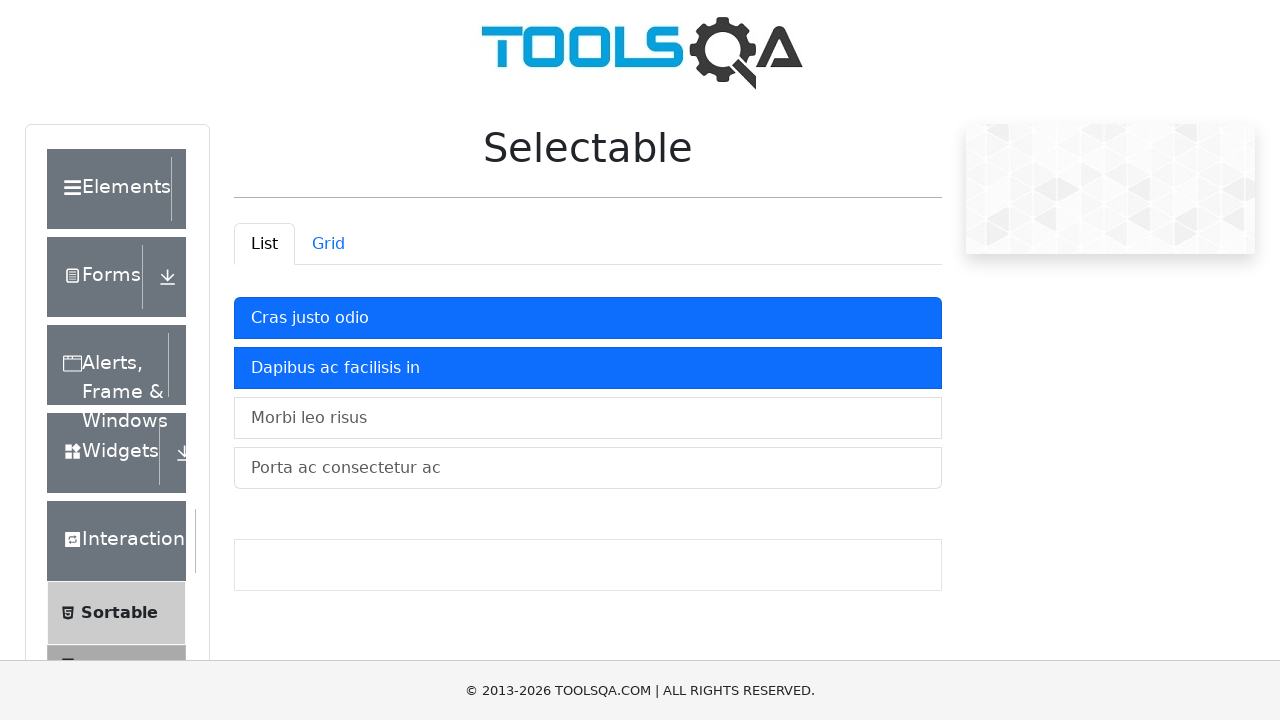

Retrieved class attribute before clicking item 3: 'mt-2 list-group-item list-group-item-action'
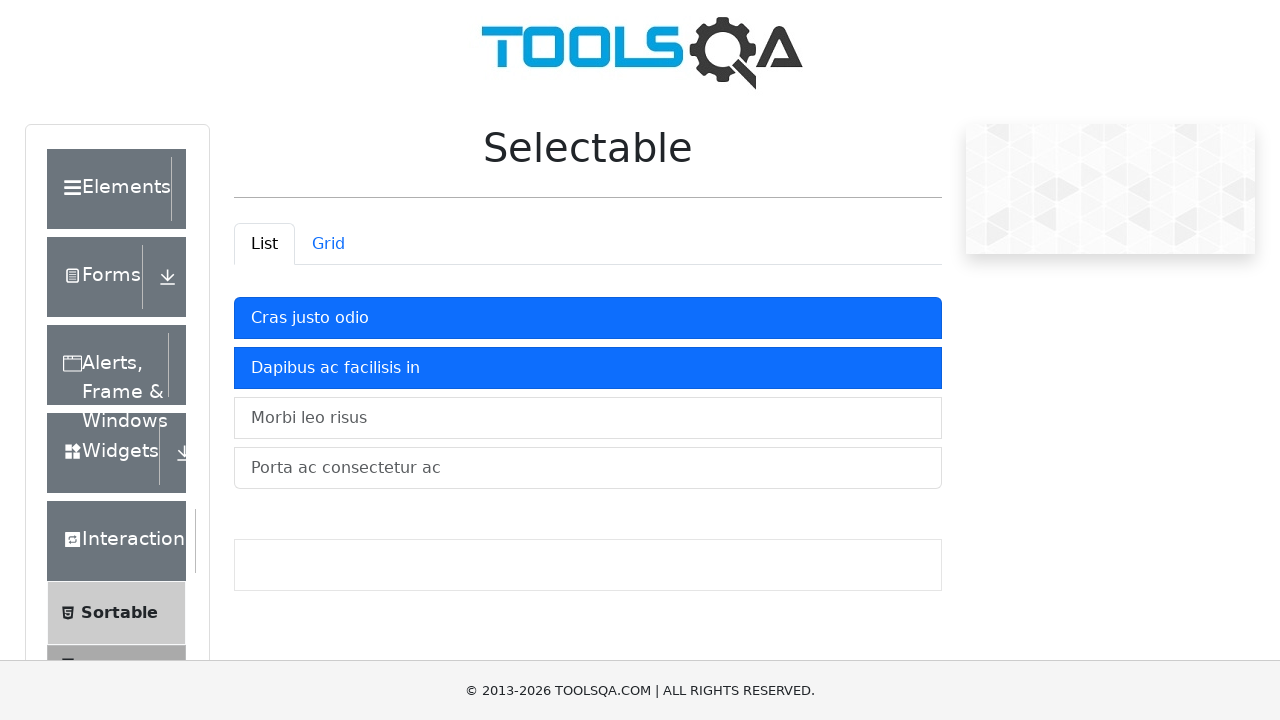

Clicked list item 3 at (588, 418) on #verticalListContainer > li >> nth=2
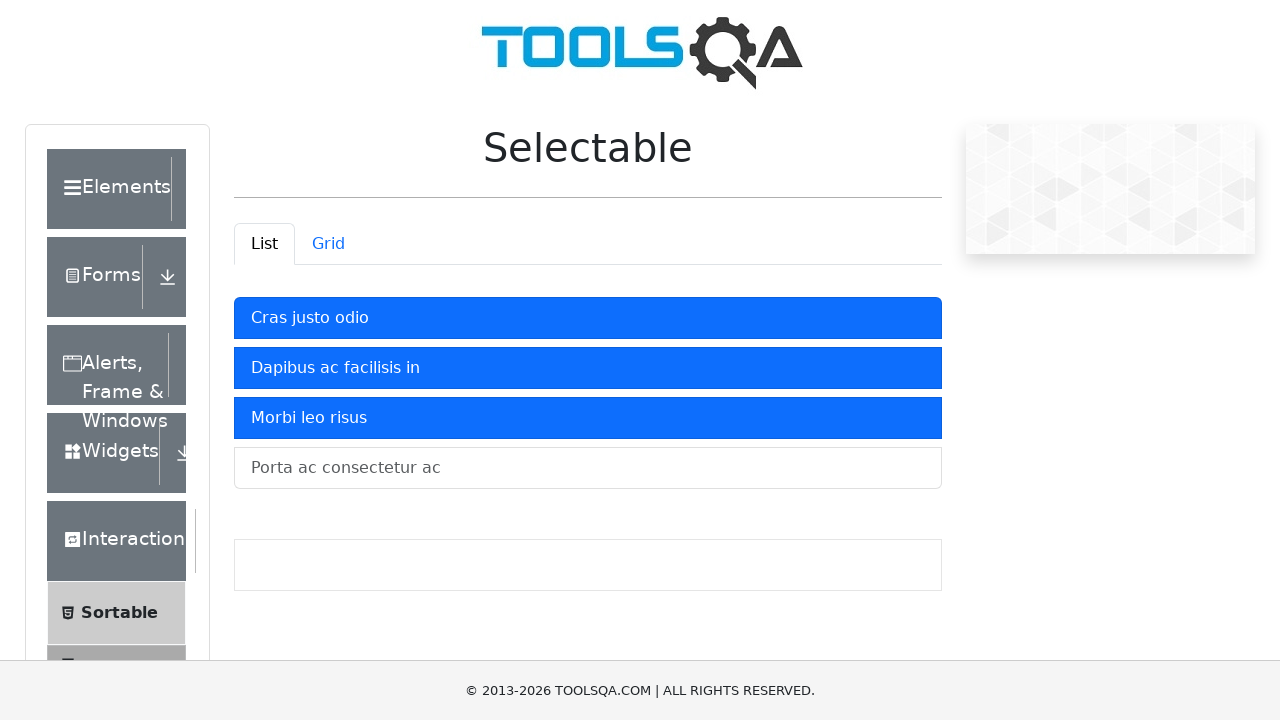

Waited 500ms for state change on item 3
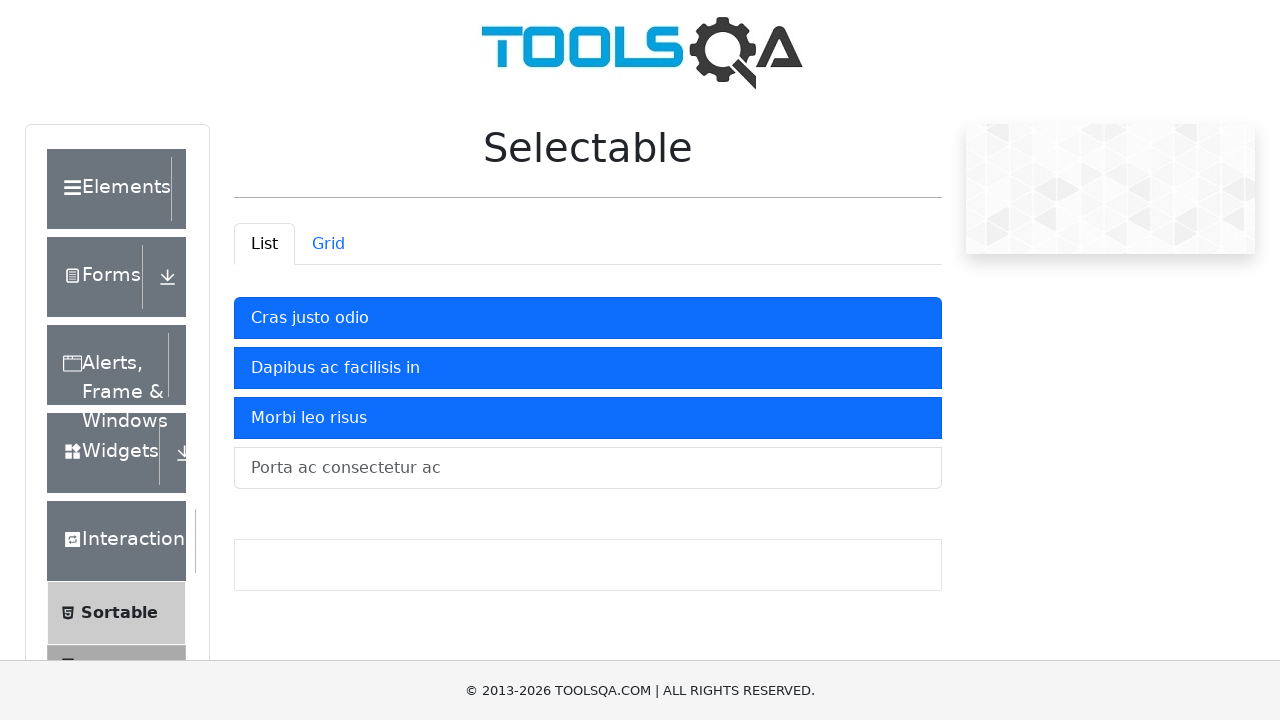

Retrieved class attribute after clicking item 3: 'mt-2 list-group-item active list-group-item-action' (changed from 'mt-2 list-group-item list-group-item-action')
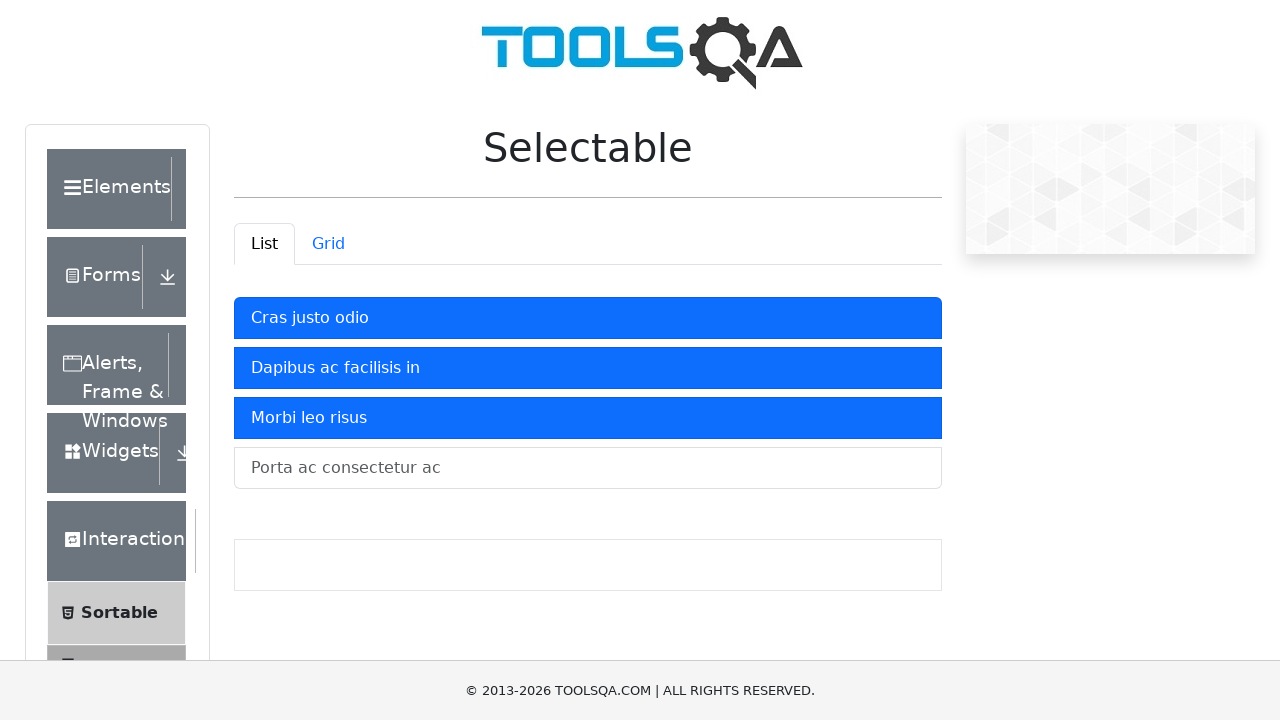

Retrieved class attribute before clicking item 4: 'mt-2 list-group-item list-group-item-action'
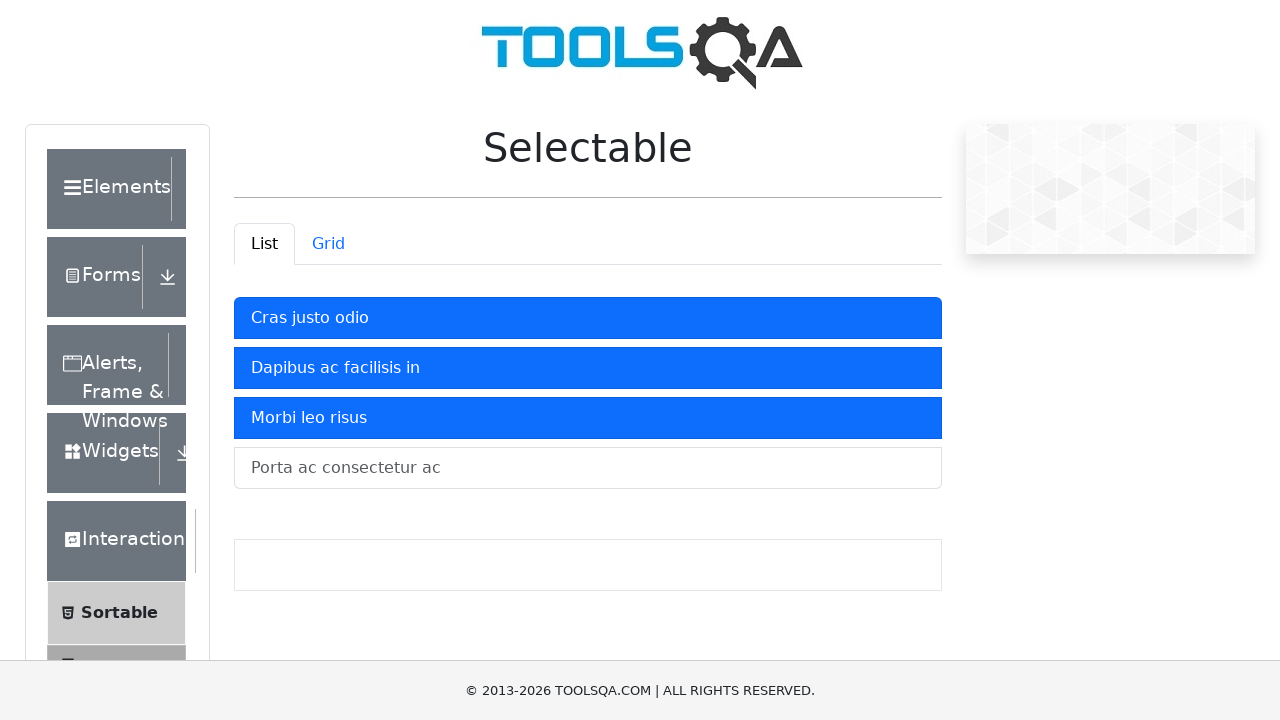

Clicked list item 4 at (588, 468) on #verticalListContainer > li >> nth=3
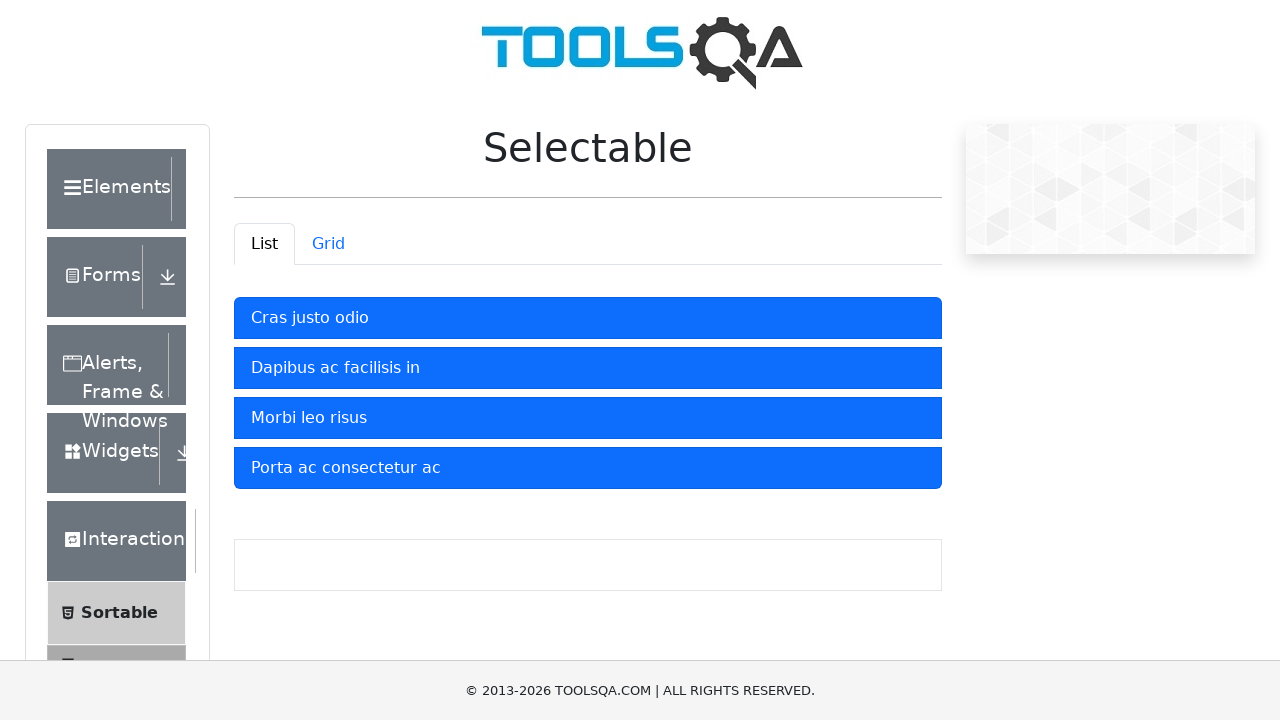

Waited 500ms for state change on item 4
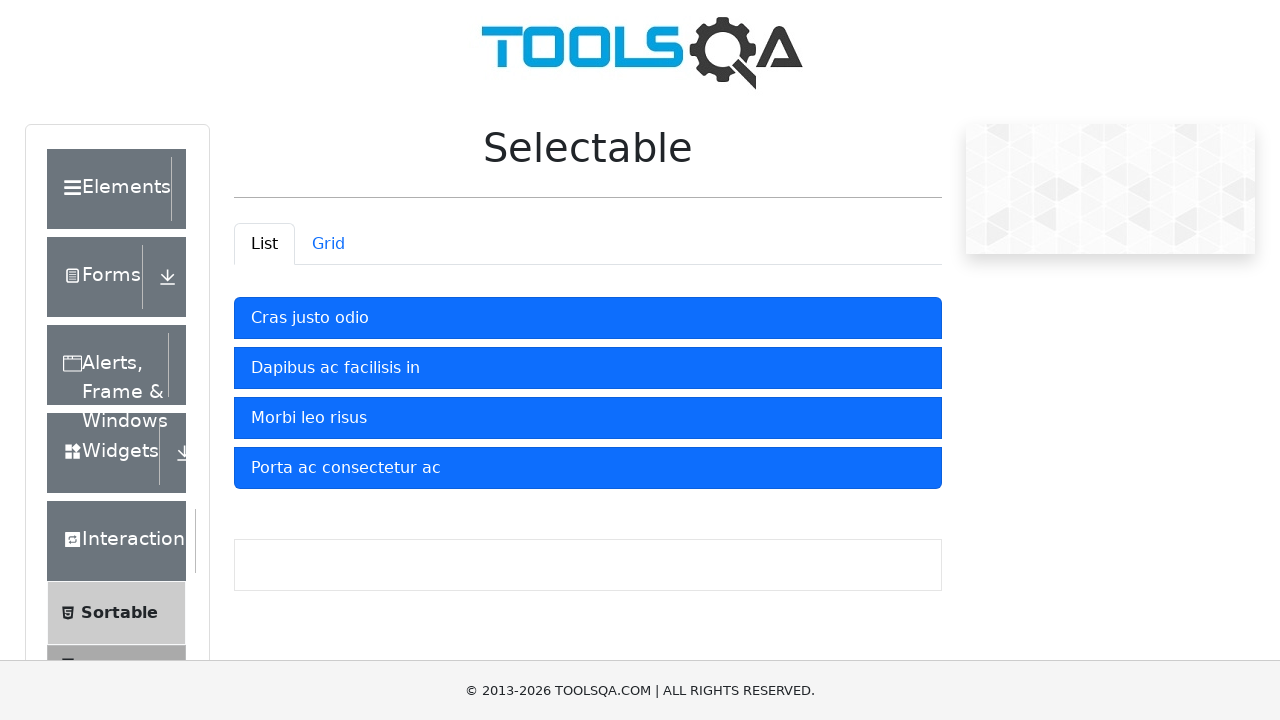

Retrieved class attribute after clicking item 4: 'mt-2 list-group-item active list-group-item-action' (changed from 'mt-2 list-group-item list-group-item-action')
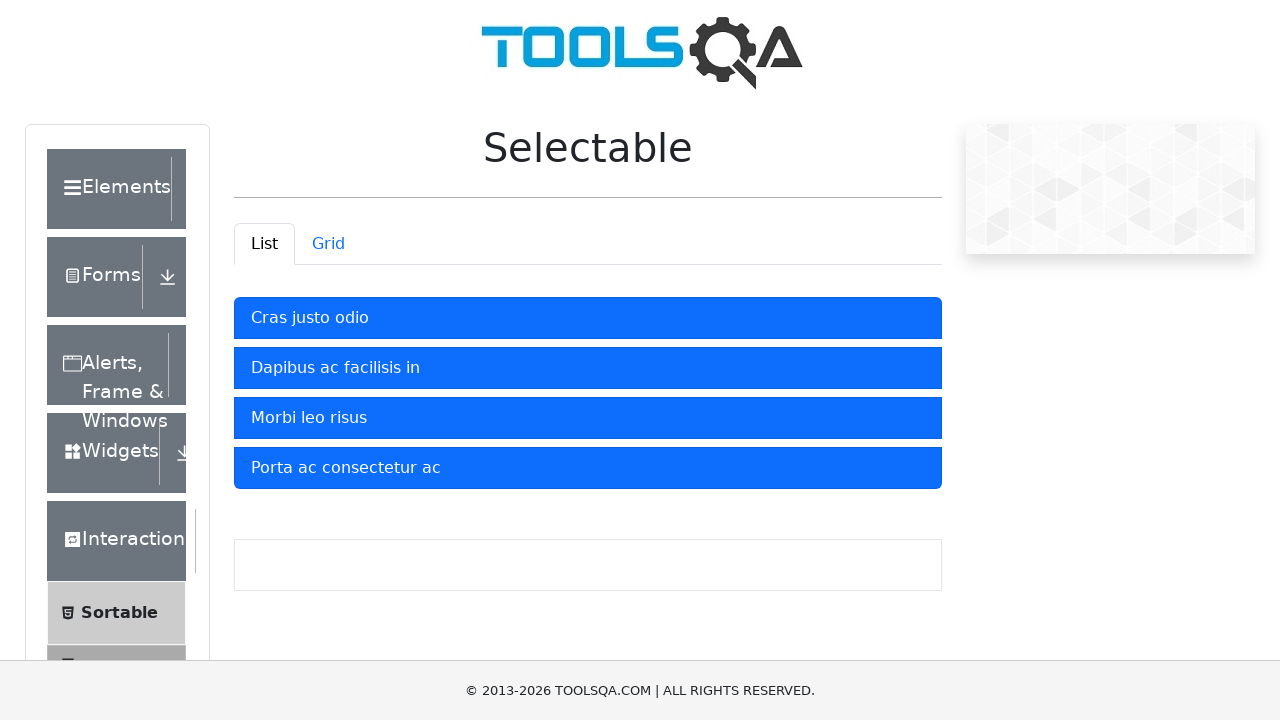

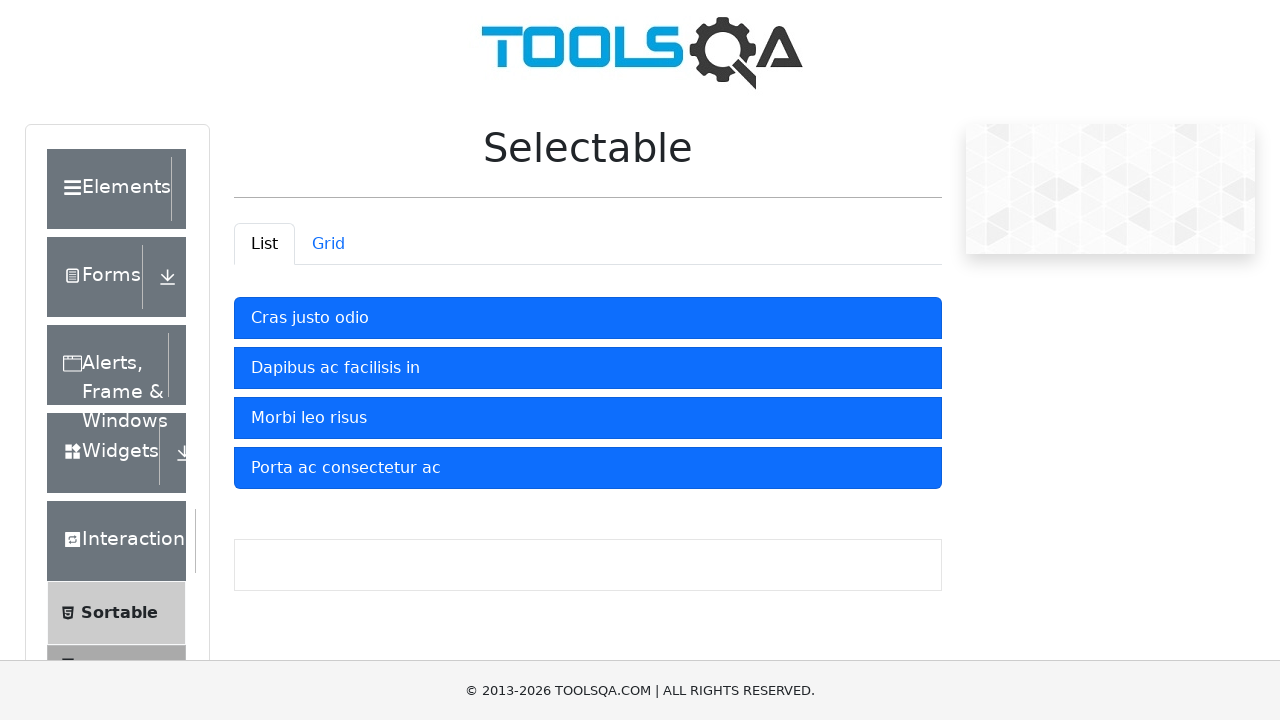